Tests JavaScript prompt alert by triggering it, entering text and accepting, then triggering again and dismissing to verify null result

Starting URL: http://theinternet.przyklady.javastart.pl/javascript_alerts

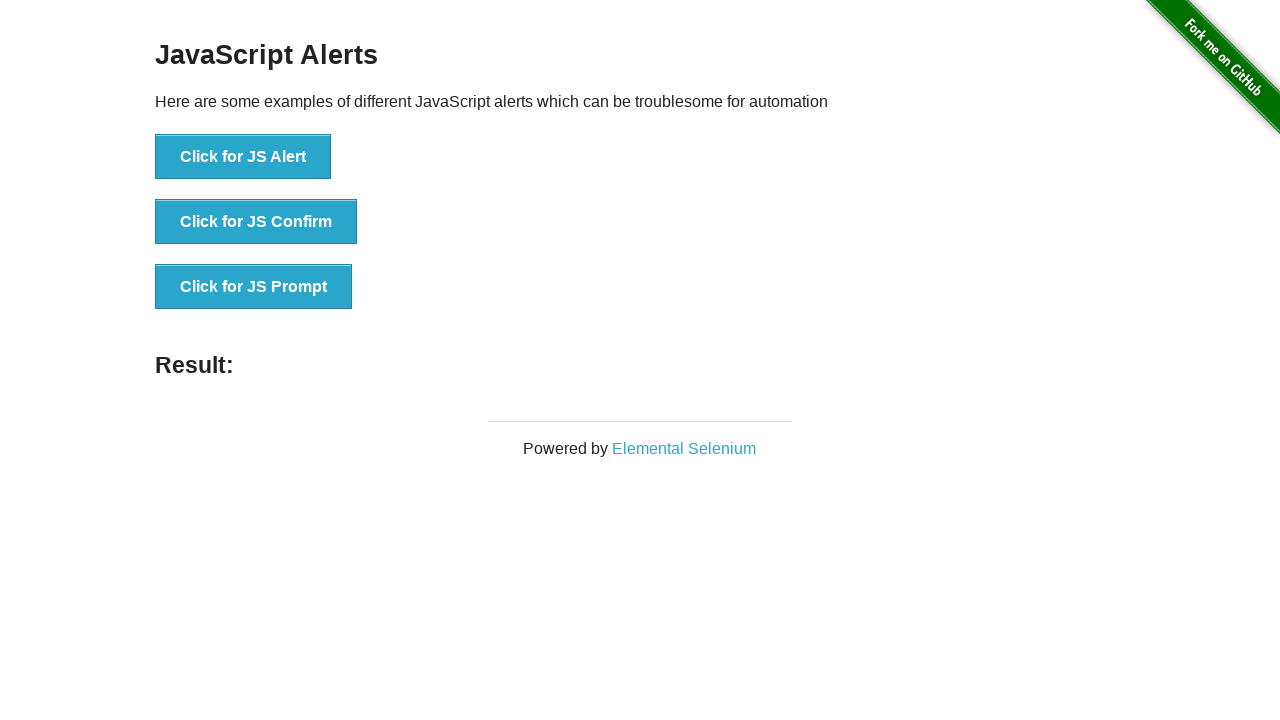

Set up dialog handler to accept prompt with 'Hello World'
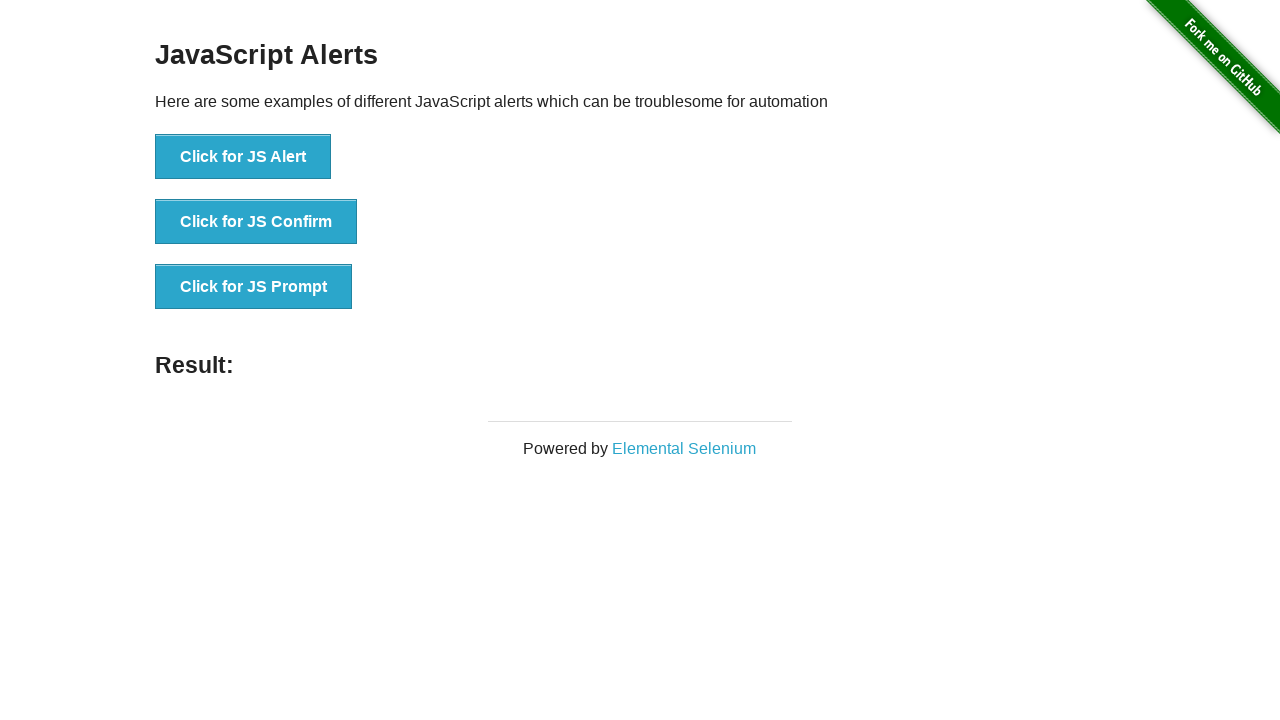

Clicked JS Prompt button to trigger first prompt at (254, 287) on ul li:nth-child(3) > button
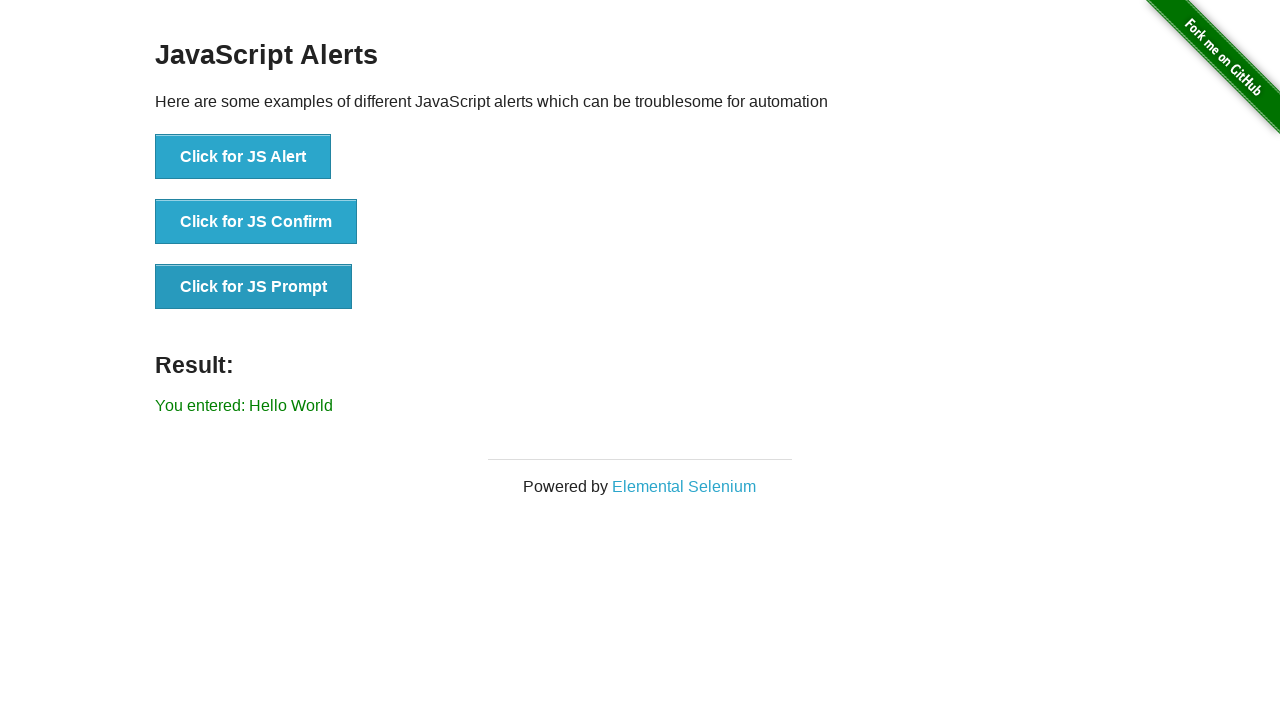

Prompt accepted with text, result displayed on page
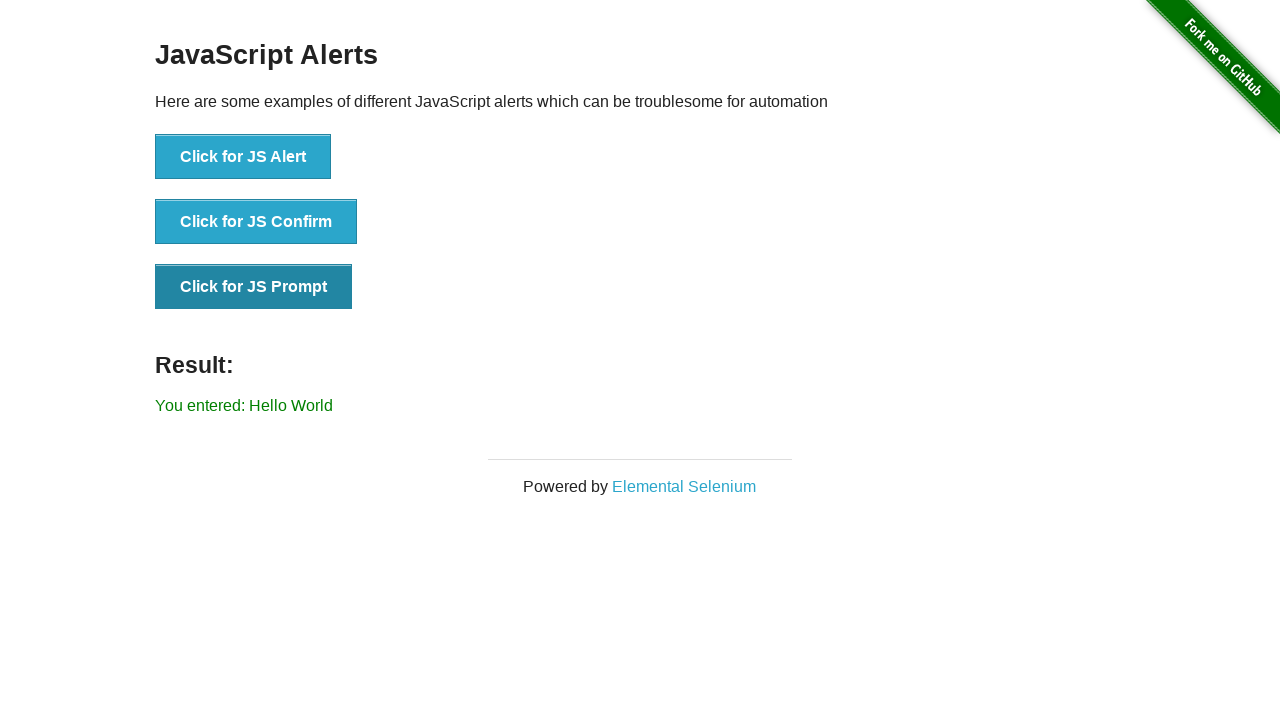

Set up dialog handler to dismiss prompt
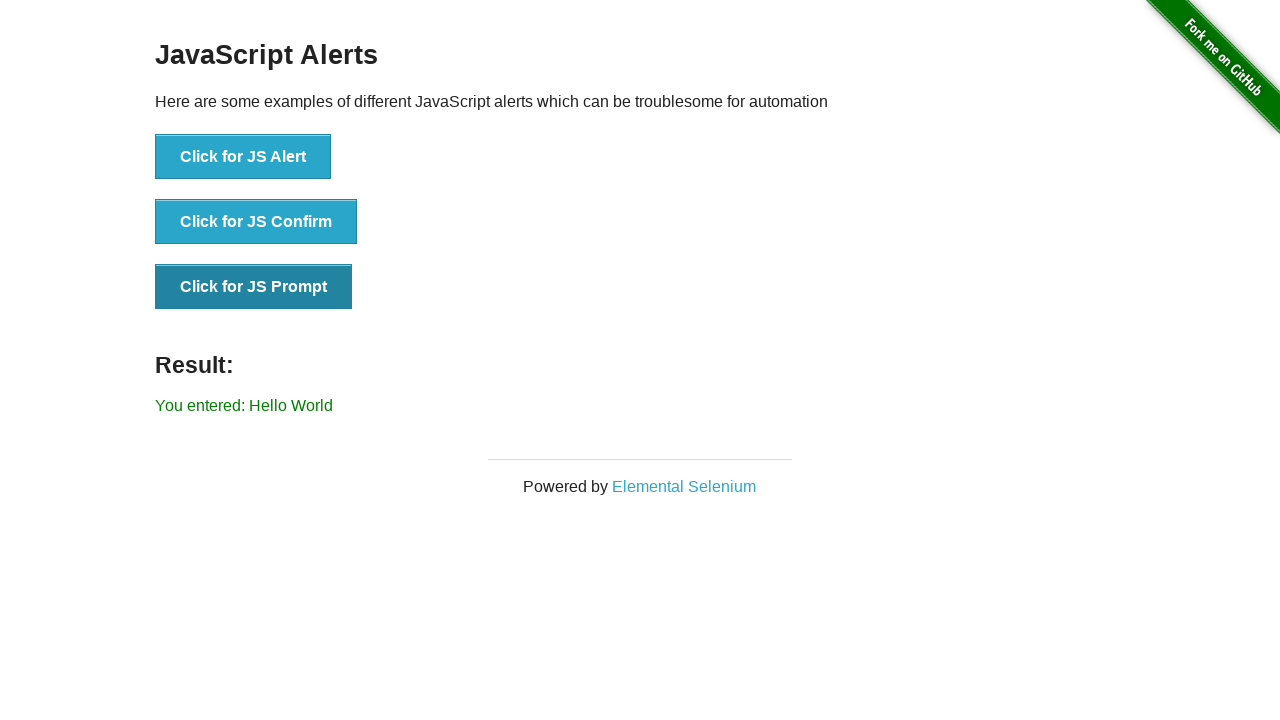

Clicked JS Prompt button to trigger second prompt at (254, 287) on ul li:nth-child(3) > button
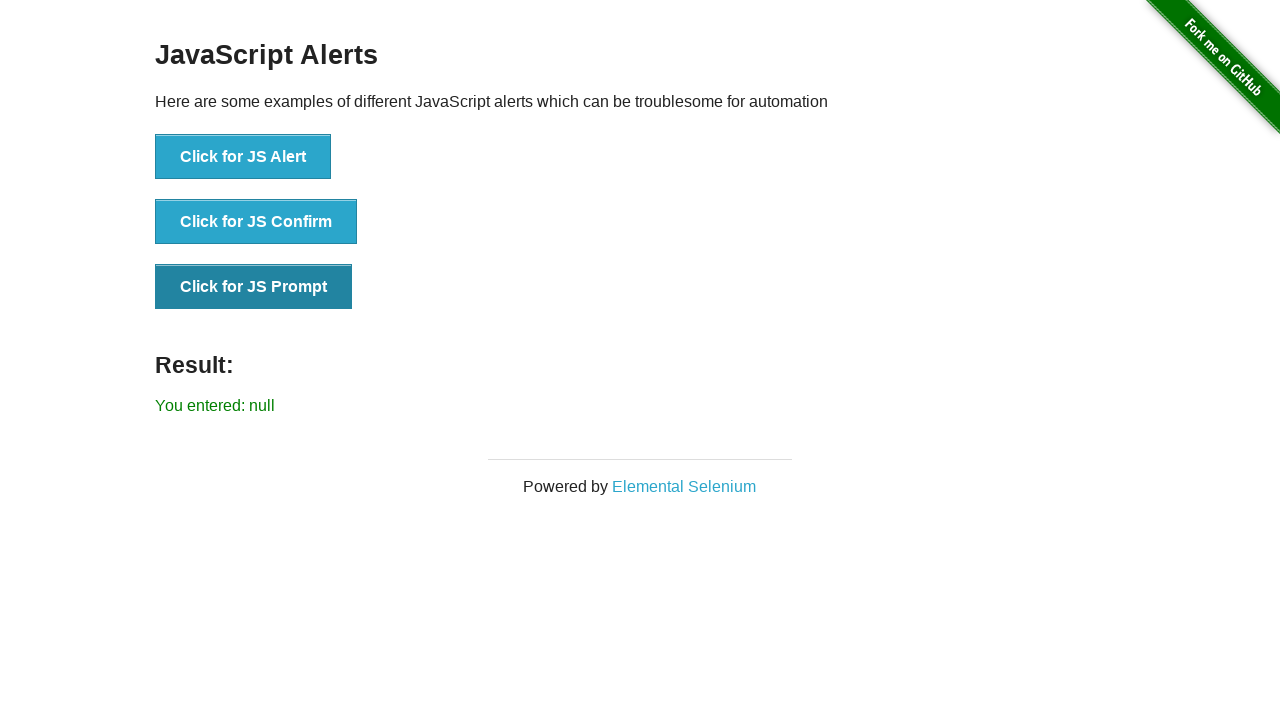

Prompt dismissed, null result displayed on page
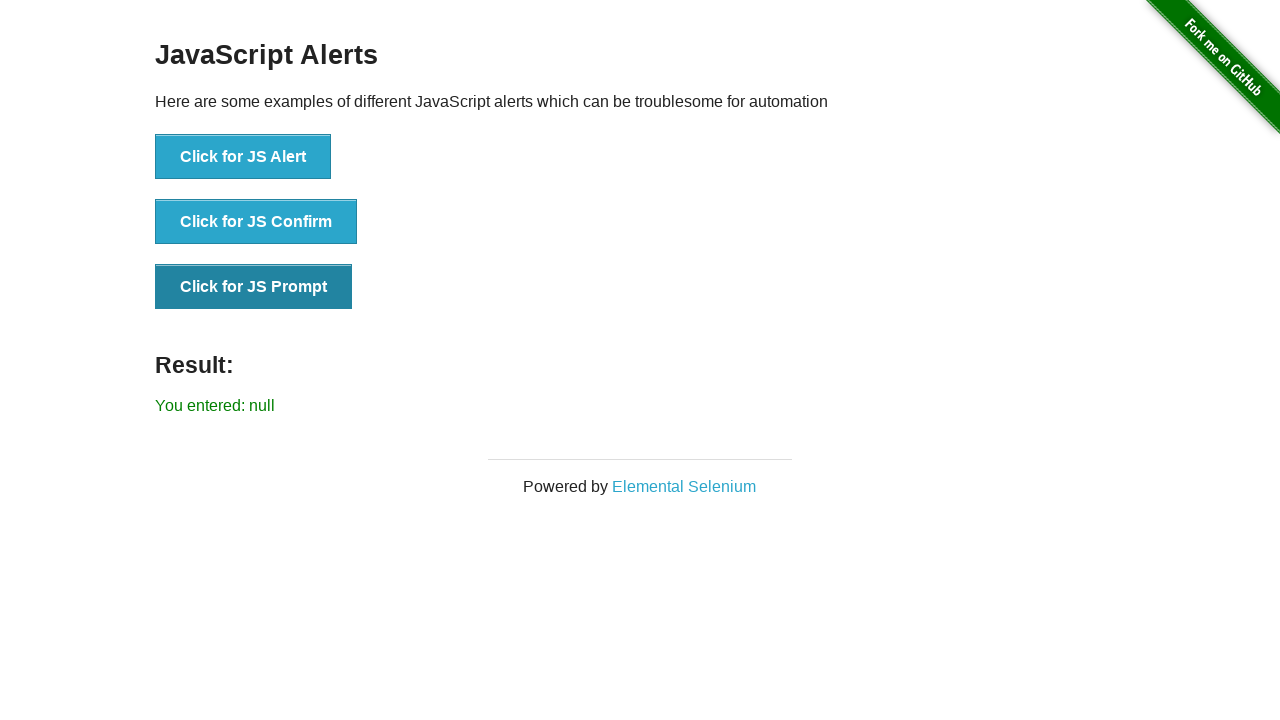

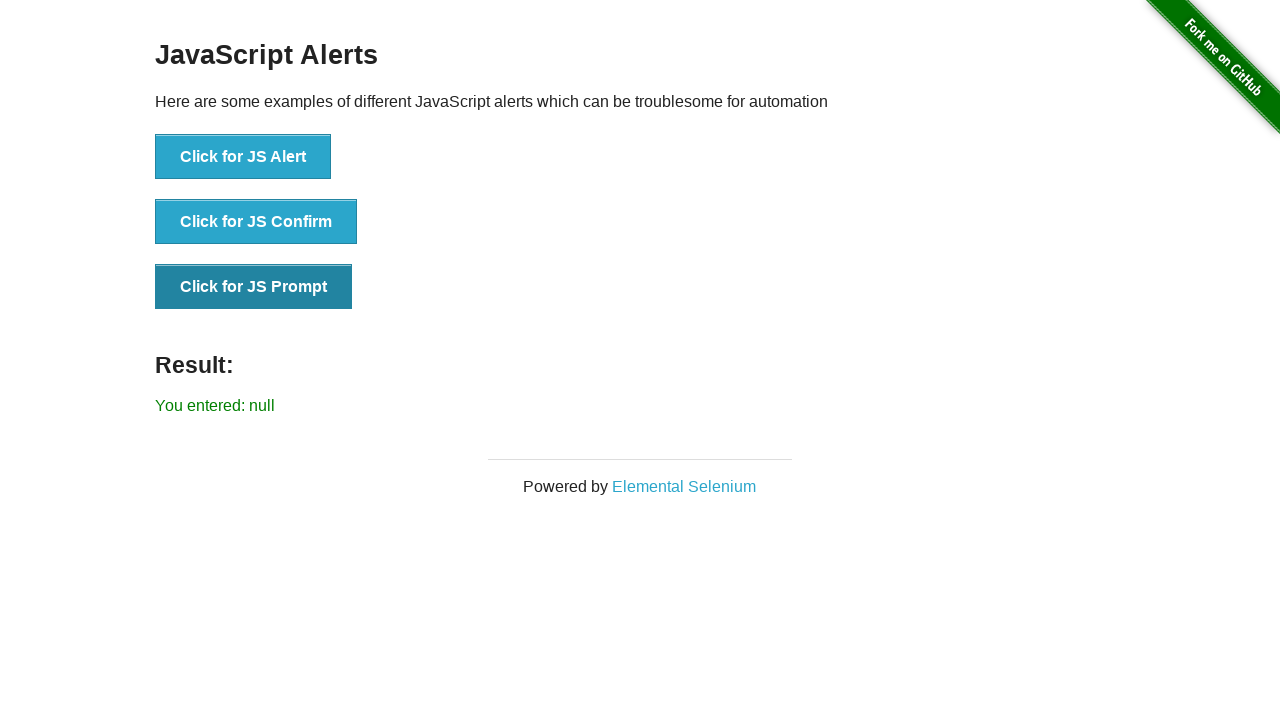